Tests UI element visibility and hide functionality by verifying text box visibility and clicking hide button

Starting URL: https://rahulshettyacademy.com/AutomationPractice/

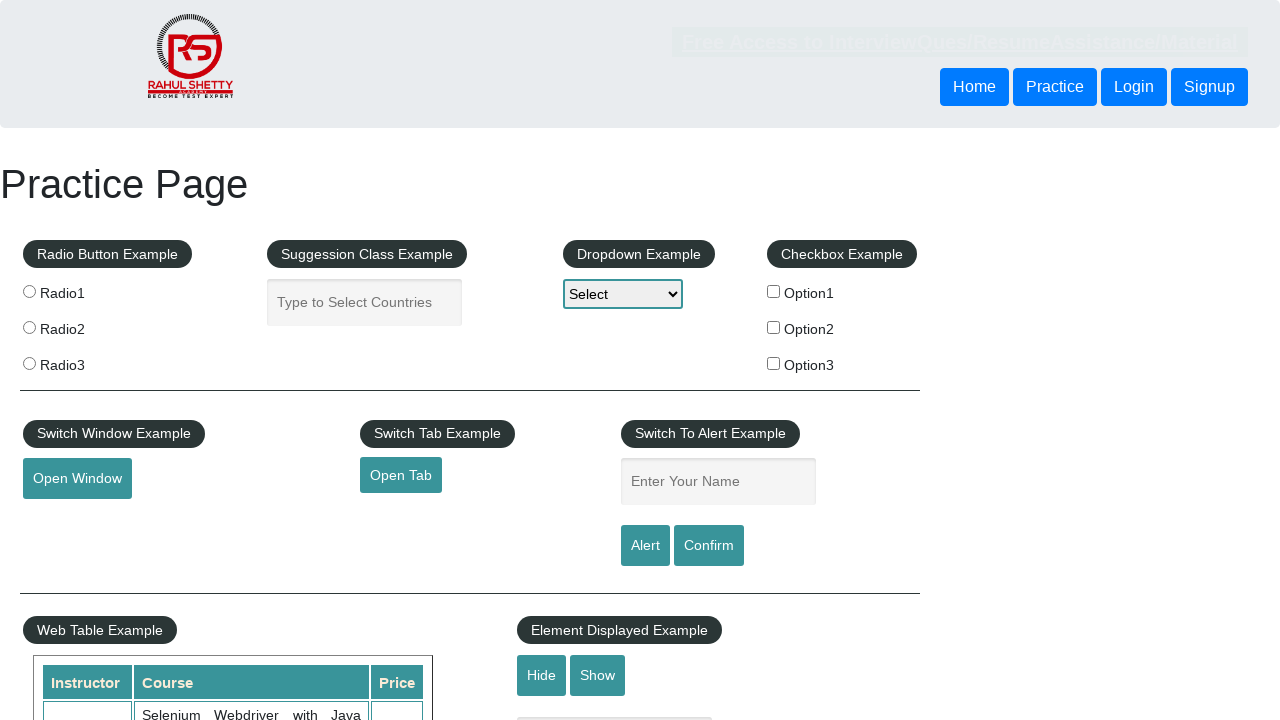

Text box element is visible and loaded
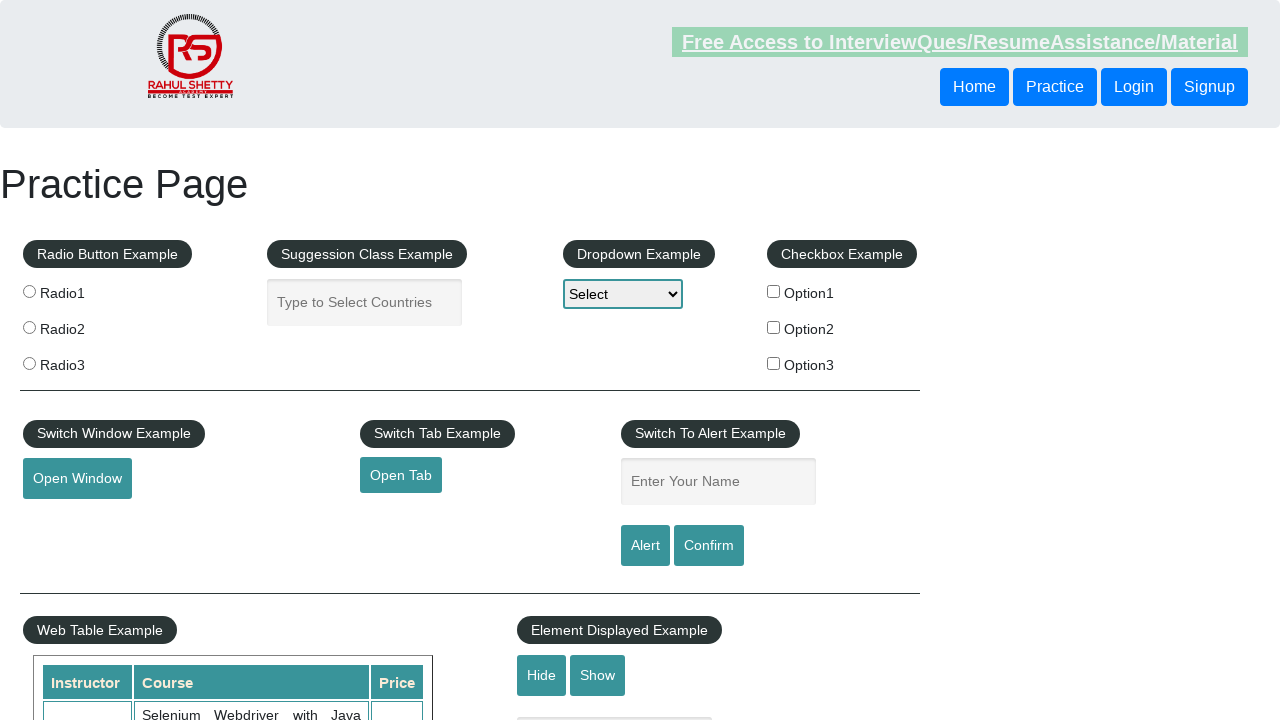

Clicked hide button to hide the text box at (542, 675) on #hide-textbox
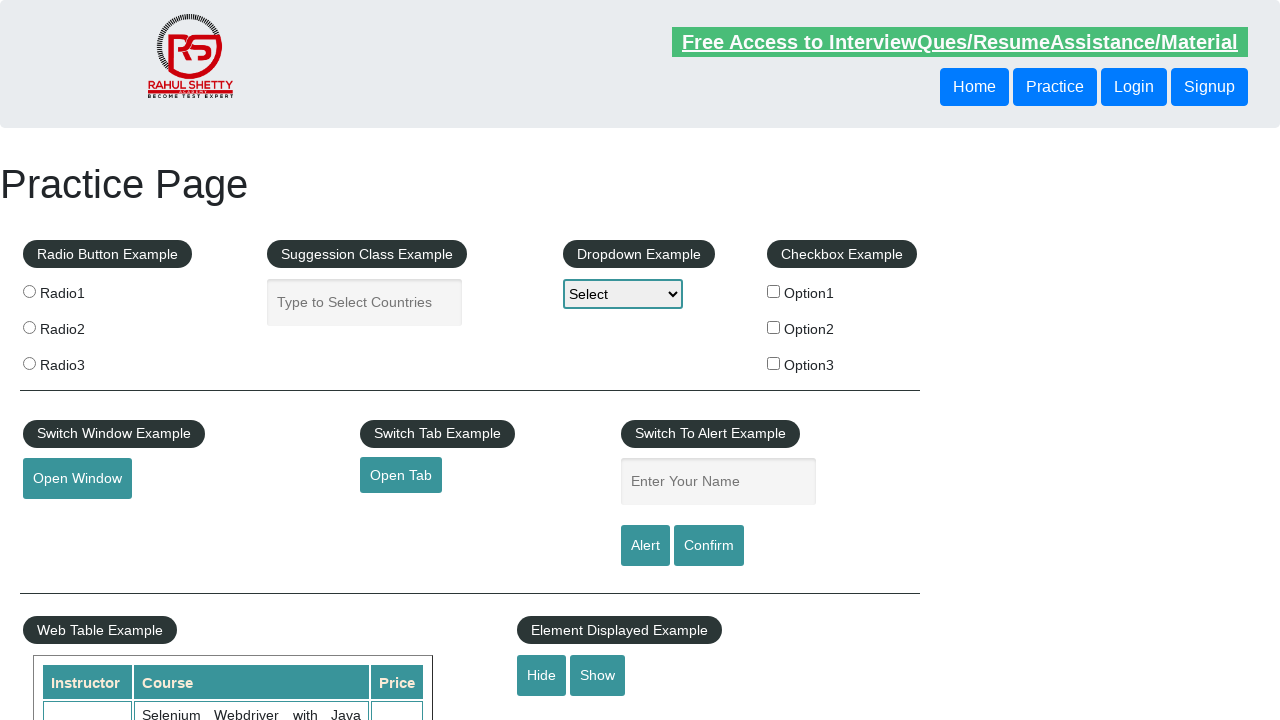

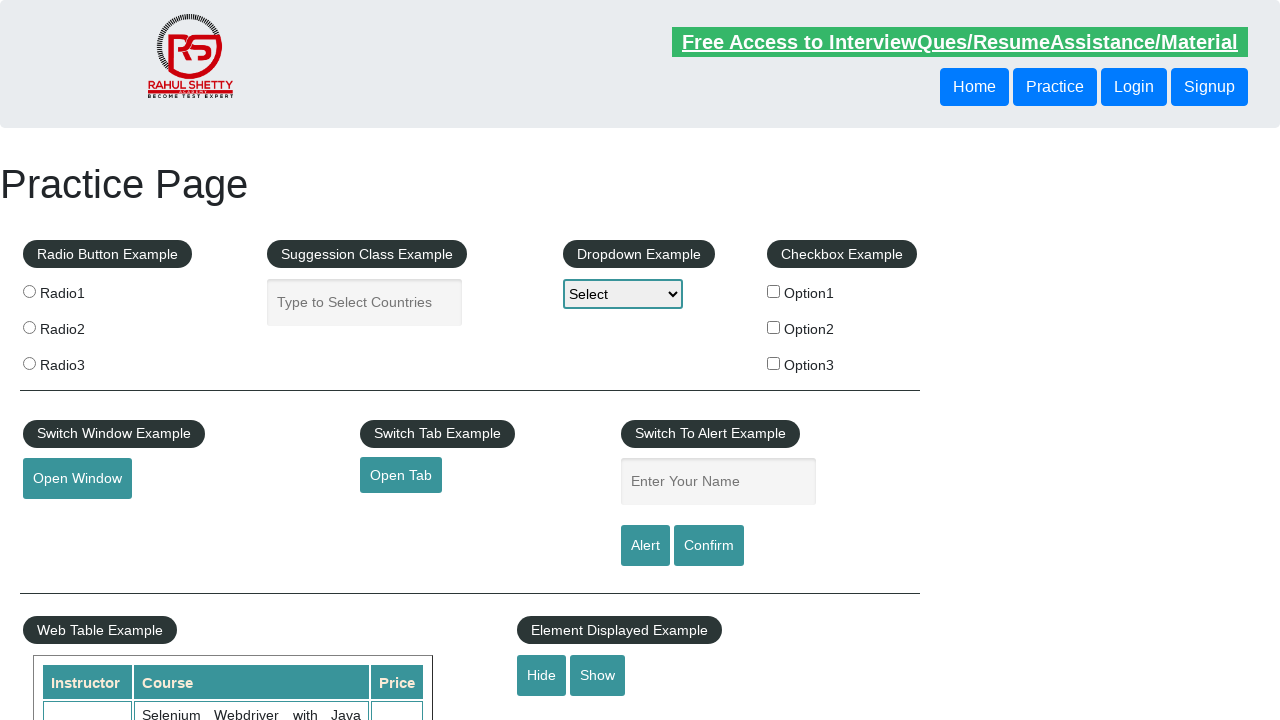